Tests window handle functionality by verifying page text and title, clicking a link that opens a new window, and validating the new window's content.

Starting URL: https://the-internet.herokuapp.com/windows

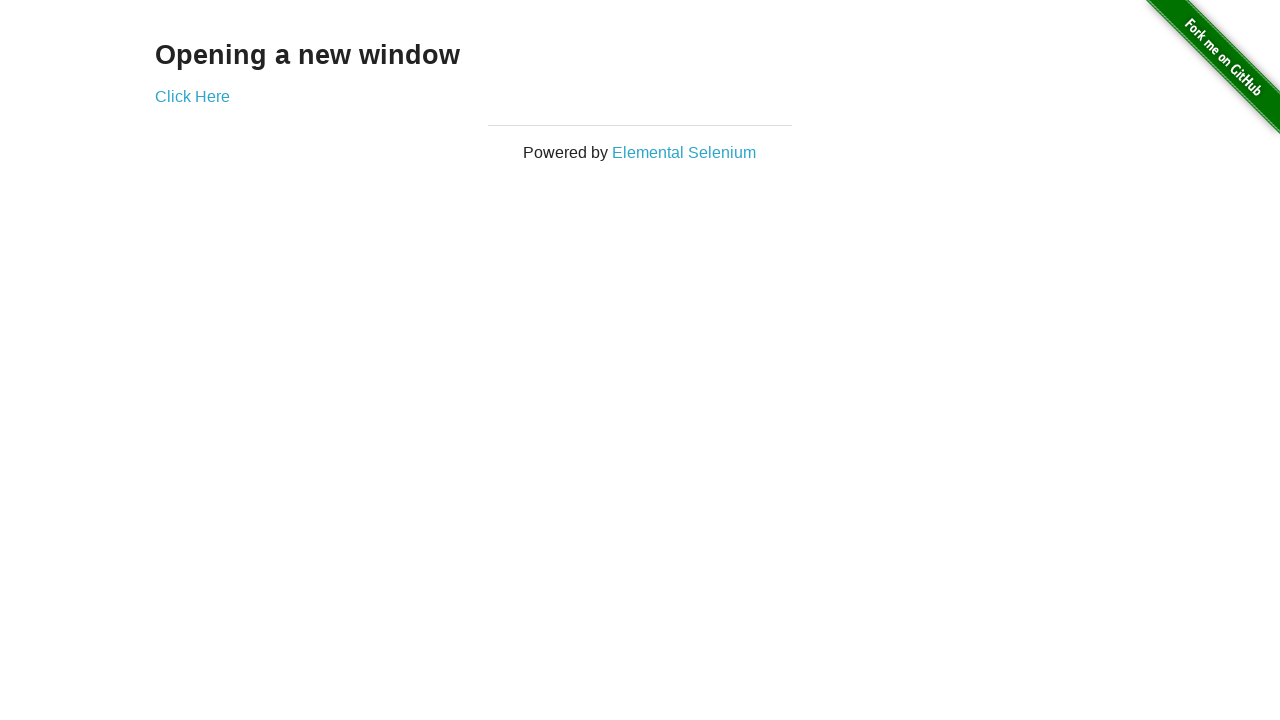

Located h3 heading element
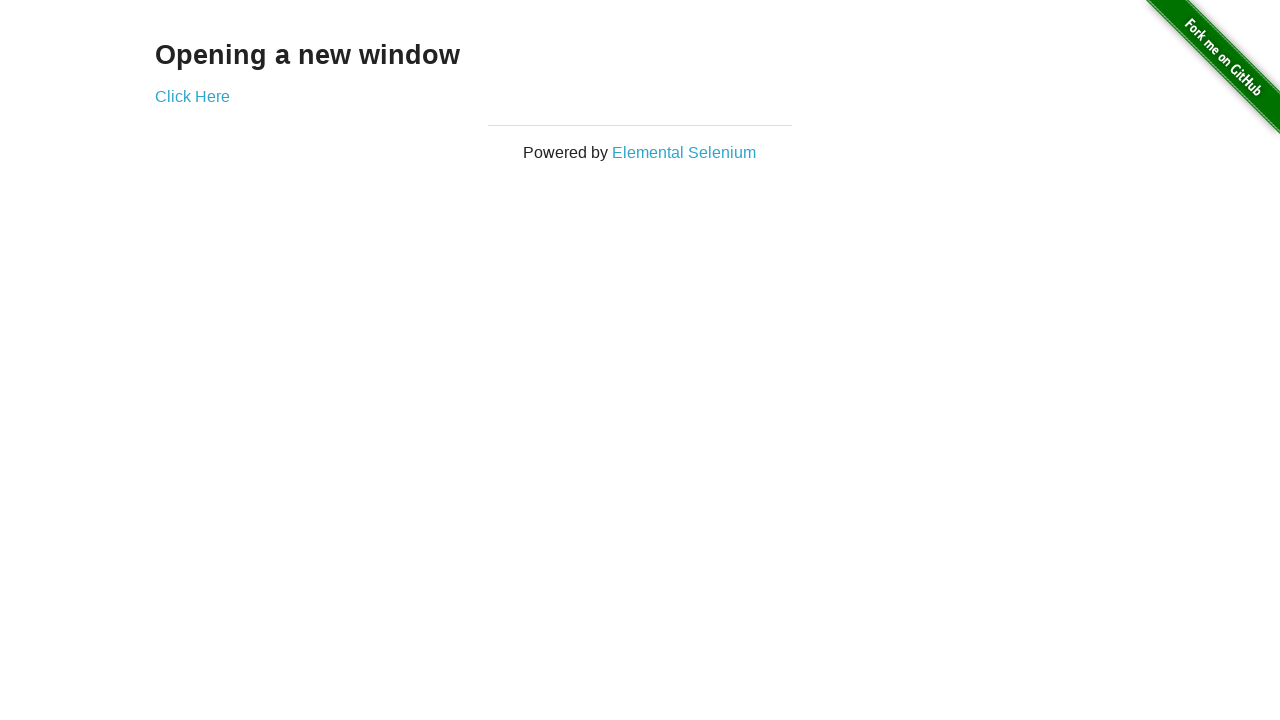

Verified heading text is 'Opening a new window'
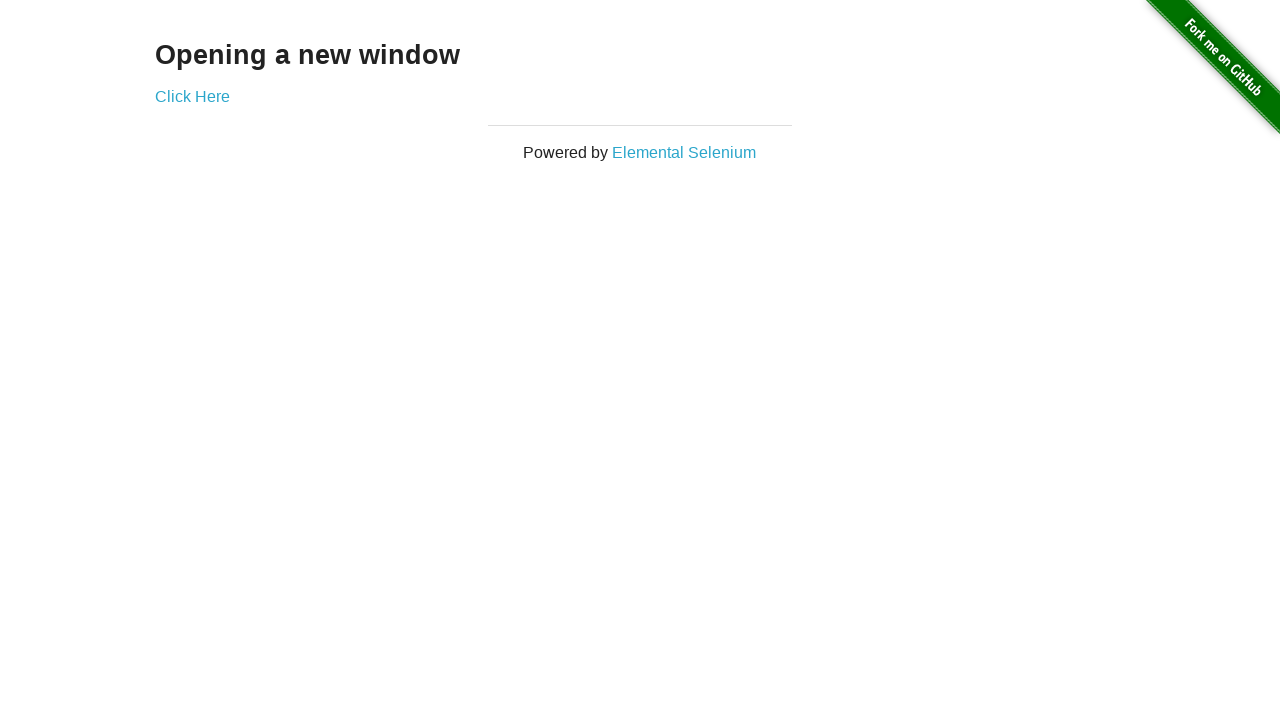

Verified page title contains 'The Internet'
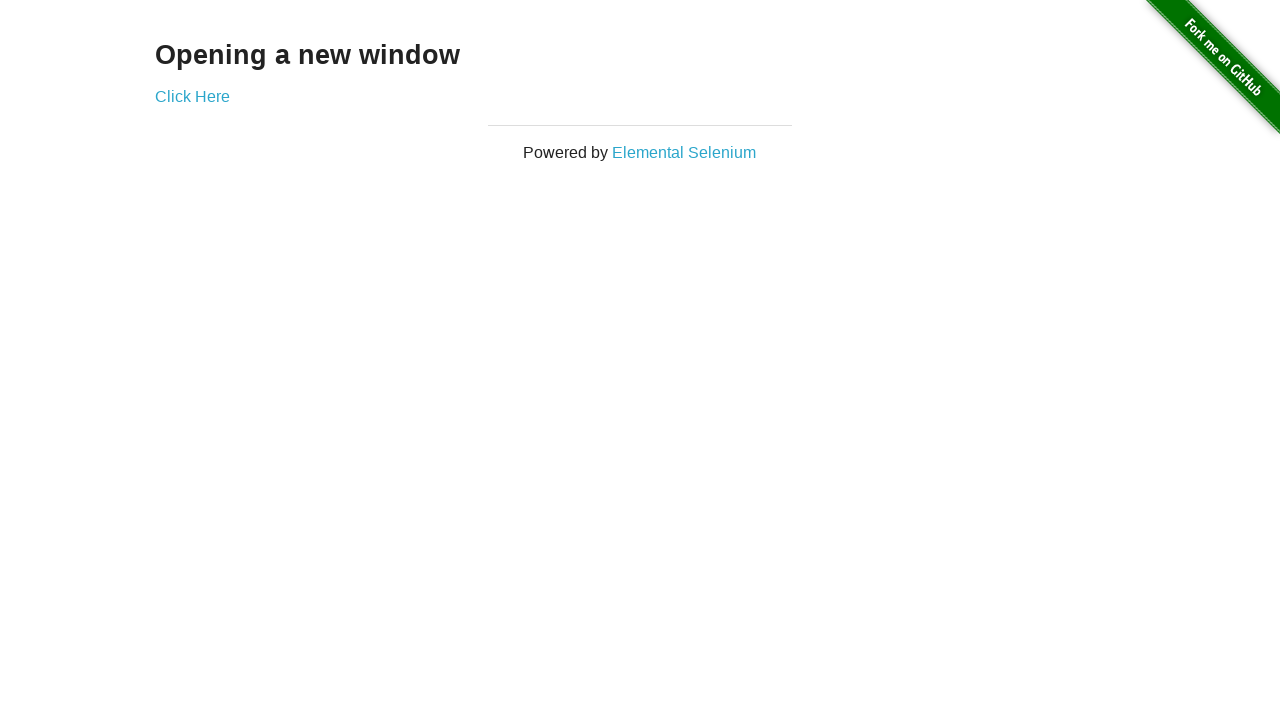

Clicked 'Click Here' link to open new window at (192, 96) on text=Click Here
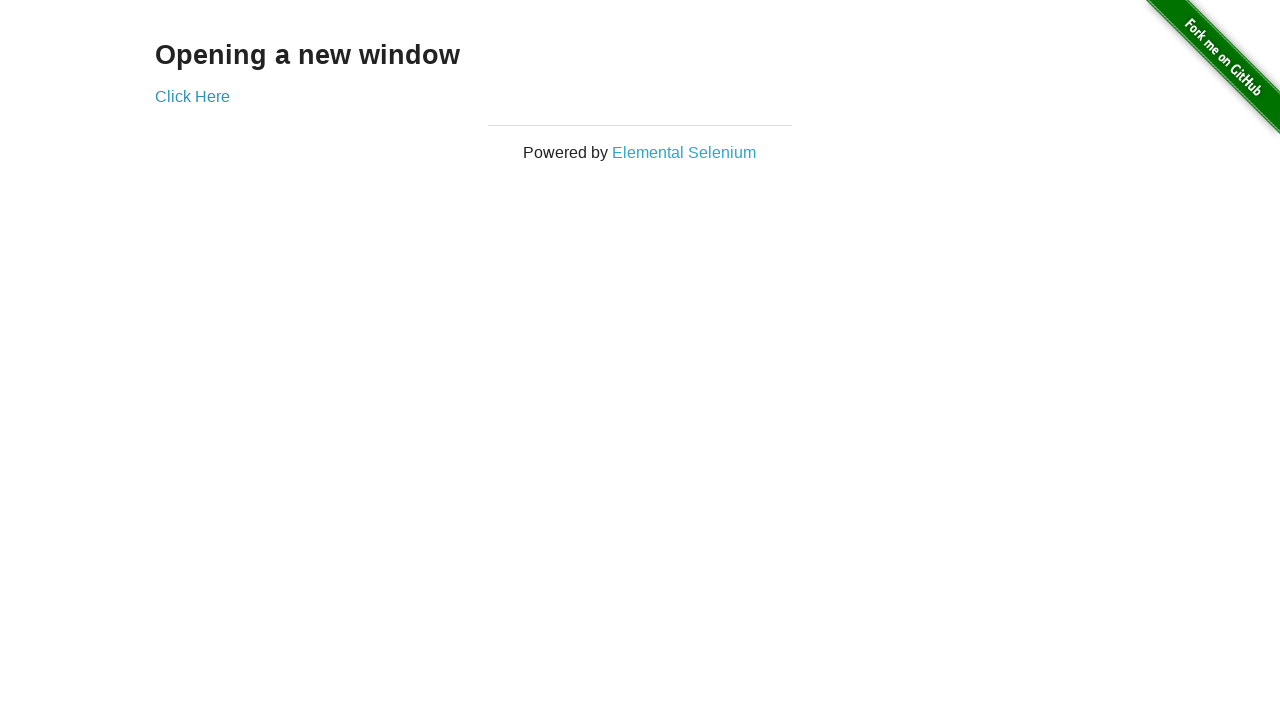

Captured new window page object
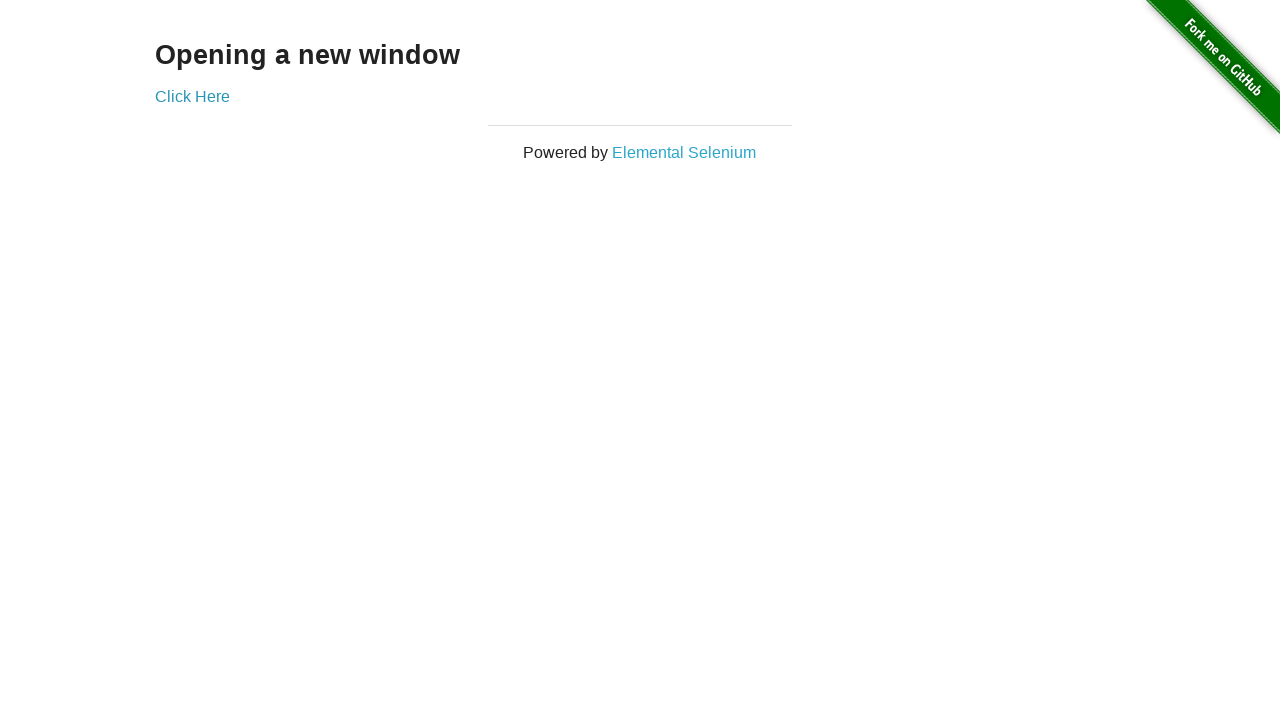

Waited for new page to fully load
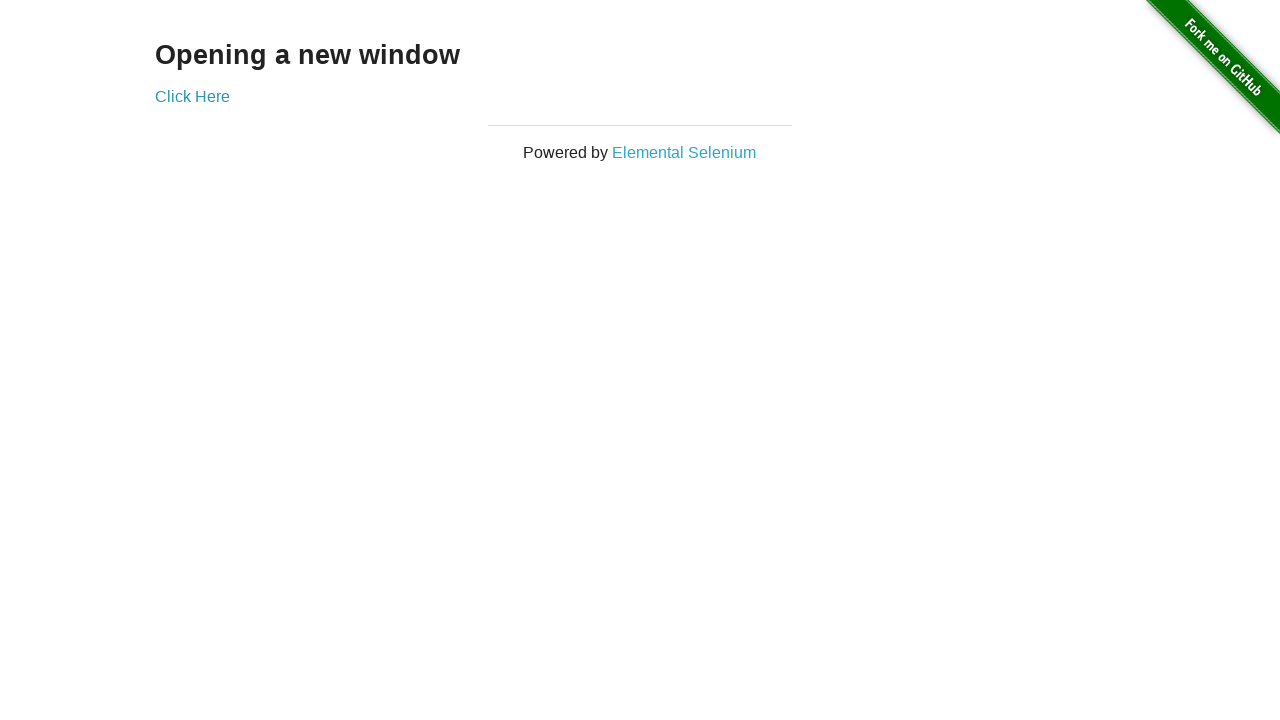

Verified new window title is 'New Window'
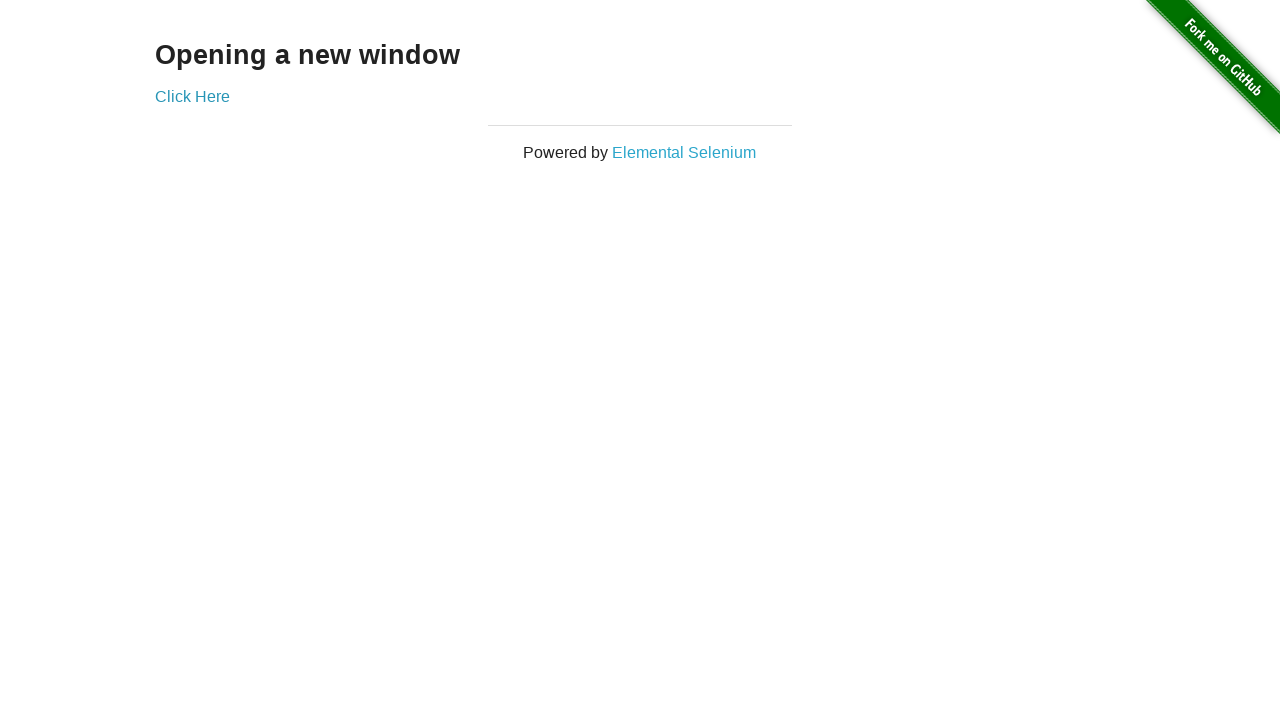

Located h3 heading element in new window
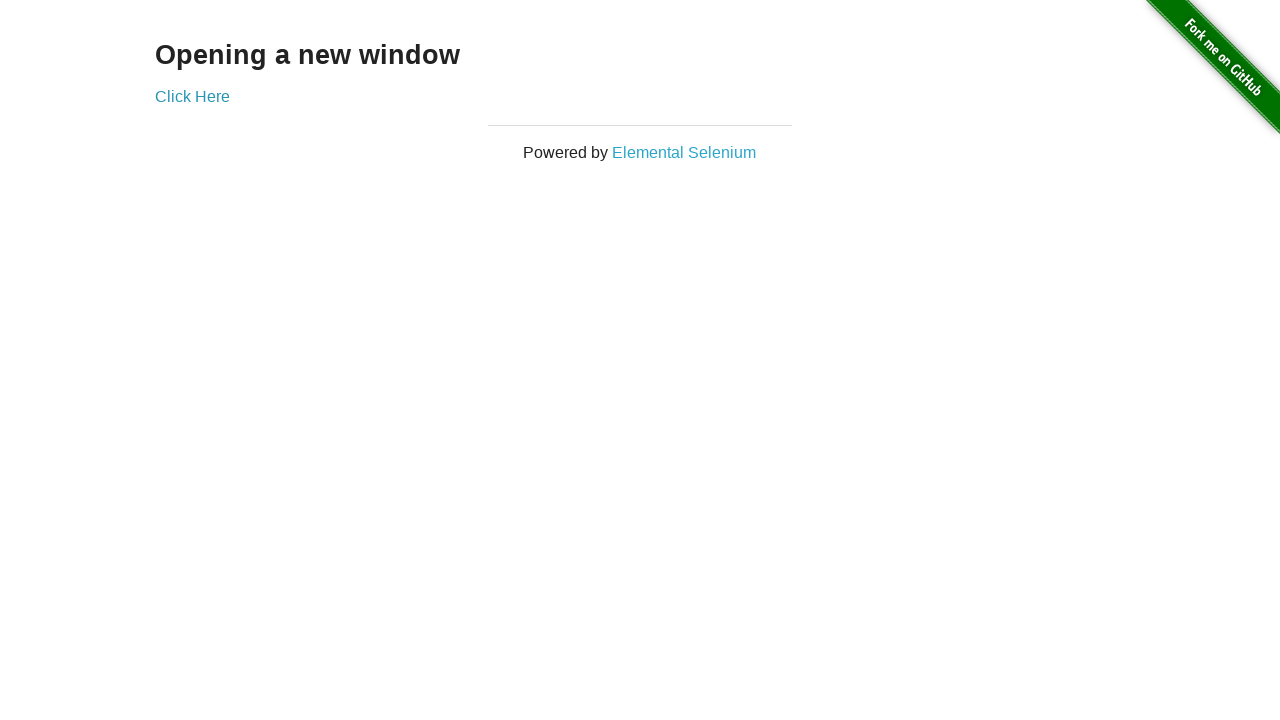

Verified new window heading text is 'New Window'
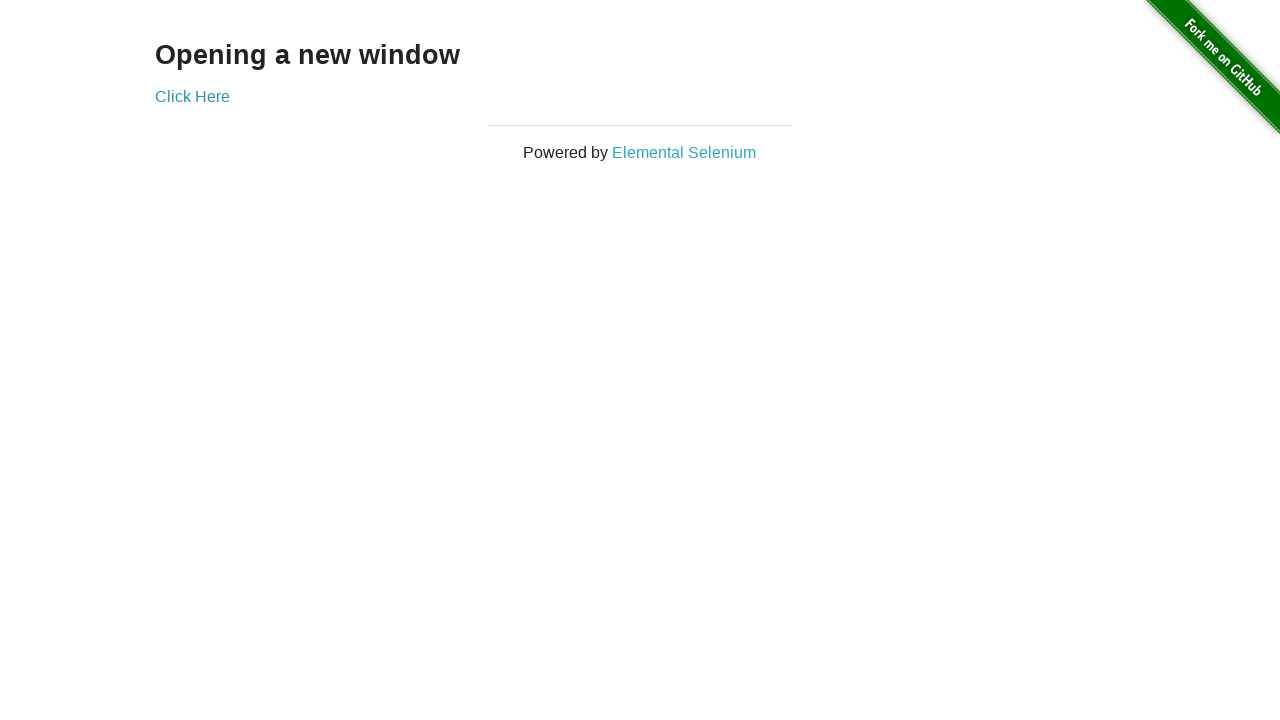

Verified original page title still contains 'The Internet'
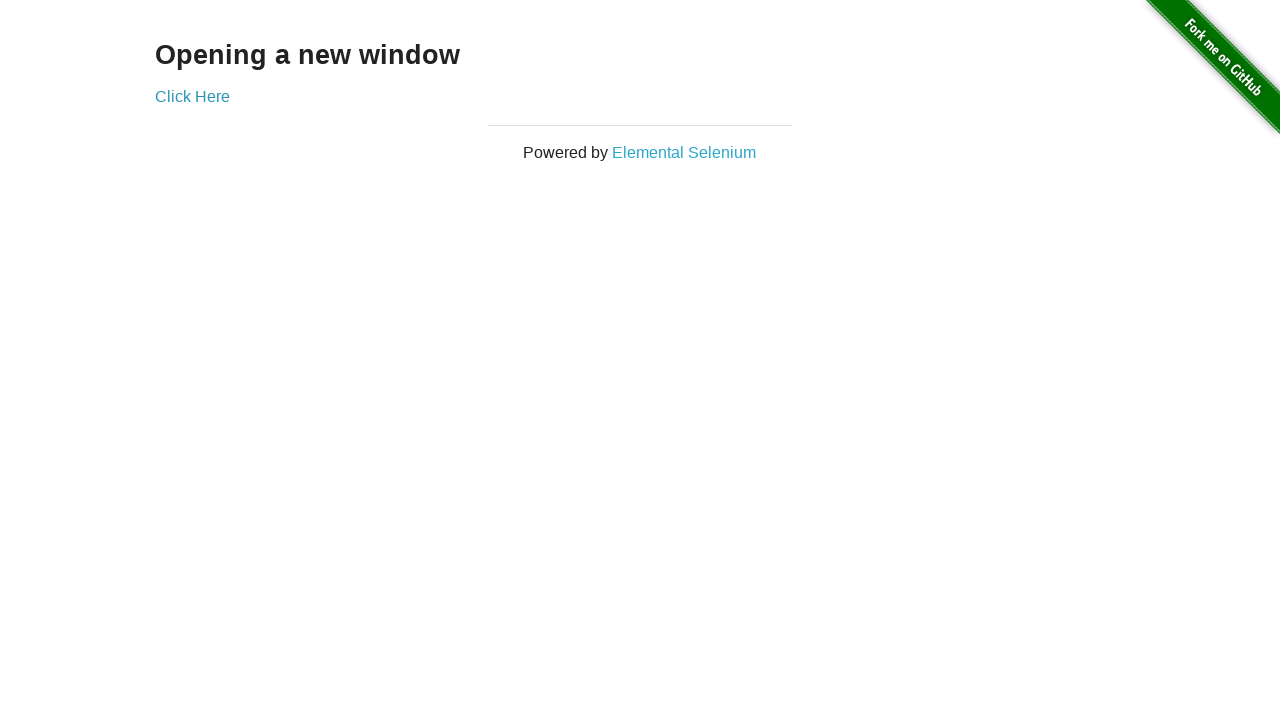

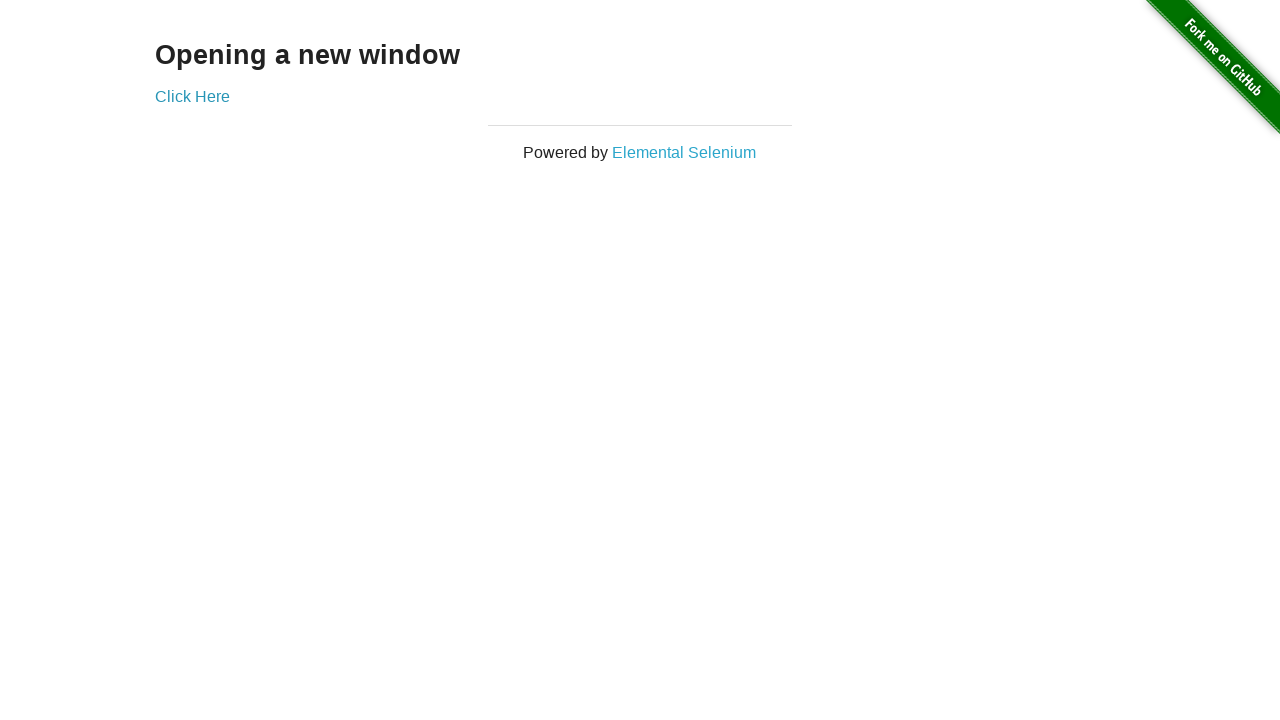